Tests injecting jQuery and jQuery Growl library into a page via JavaScript execution, then displays notification messages using the Growl library.

Starting URL: http://the-internet.herokuapp.com

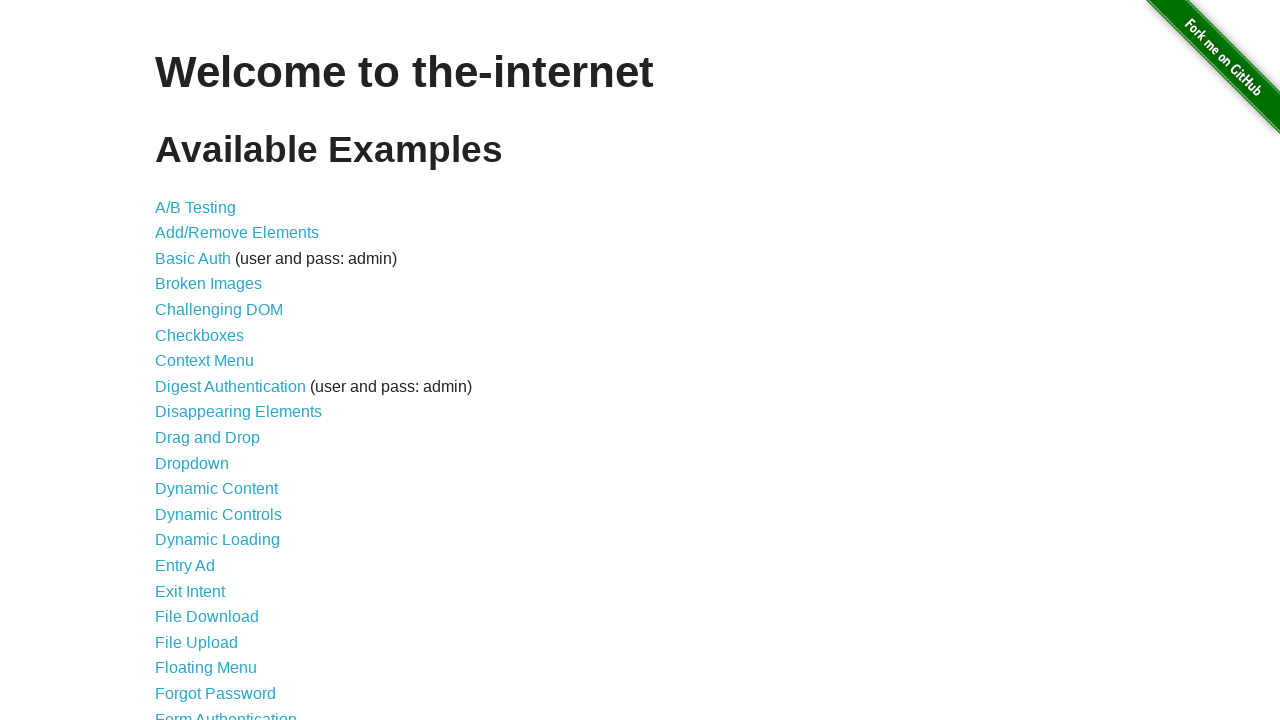

Checked for jQuery on page and added it if needed
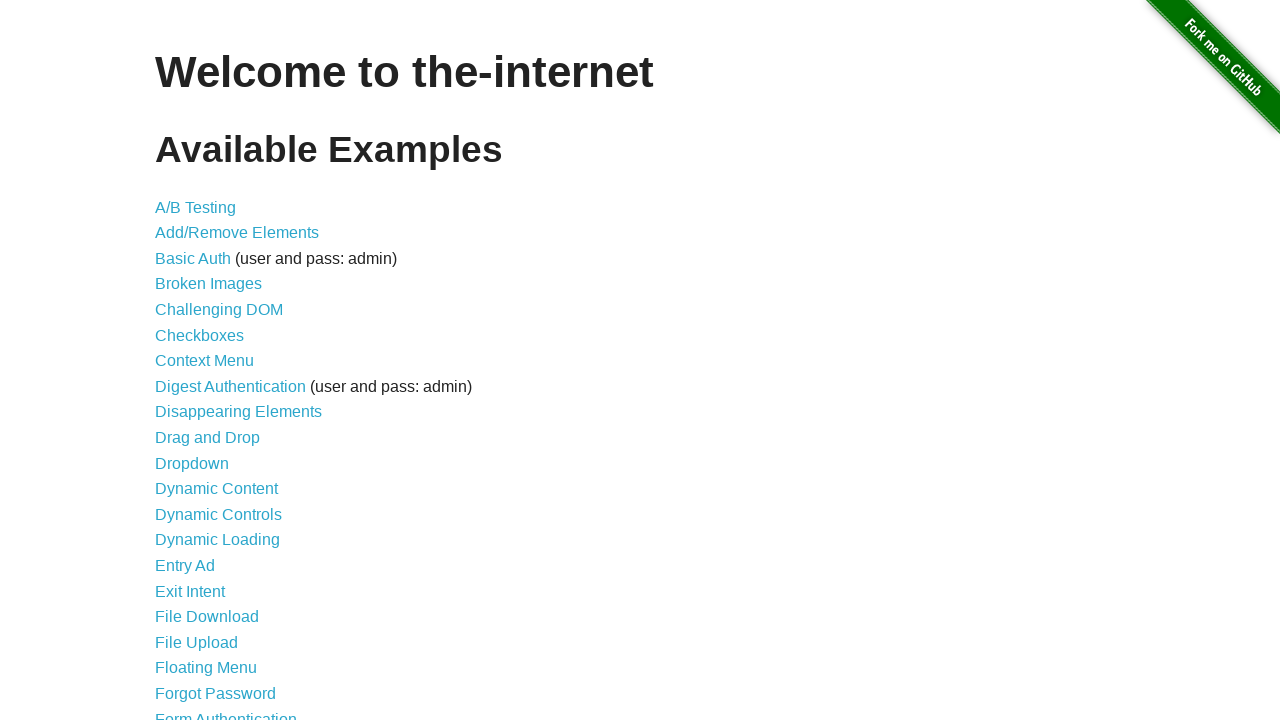

jQuery library loaded successfully
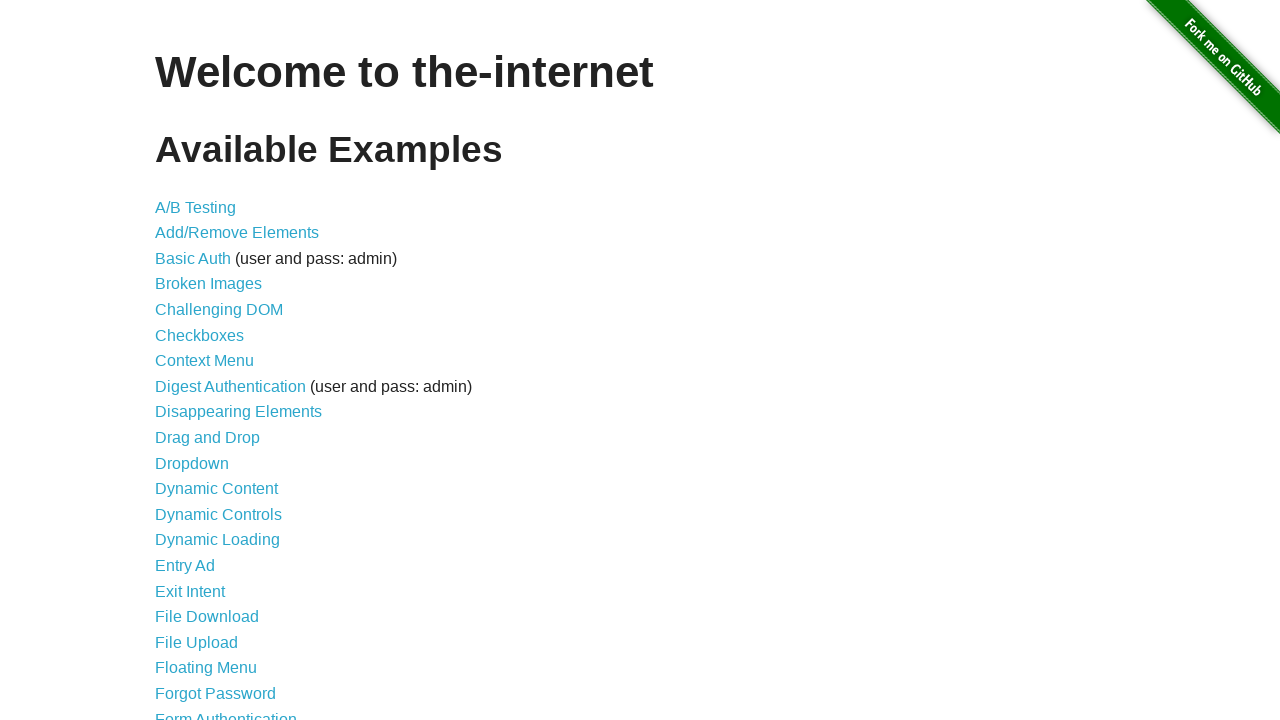

Injected jQuery Growl library into the page
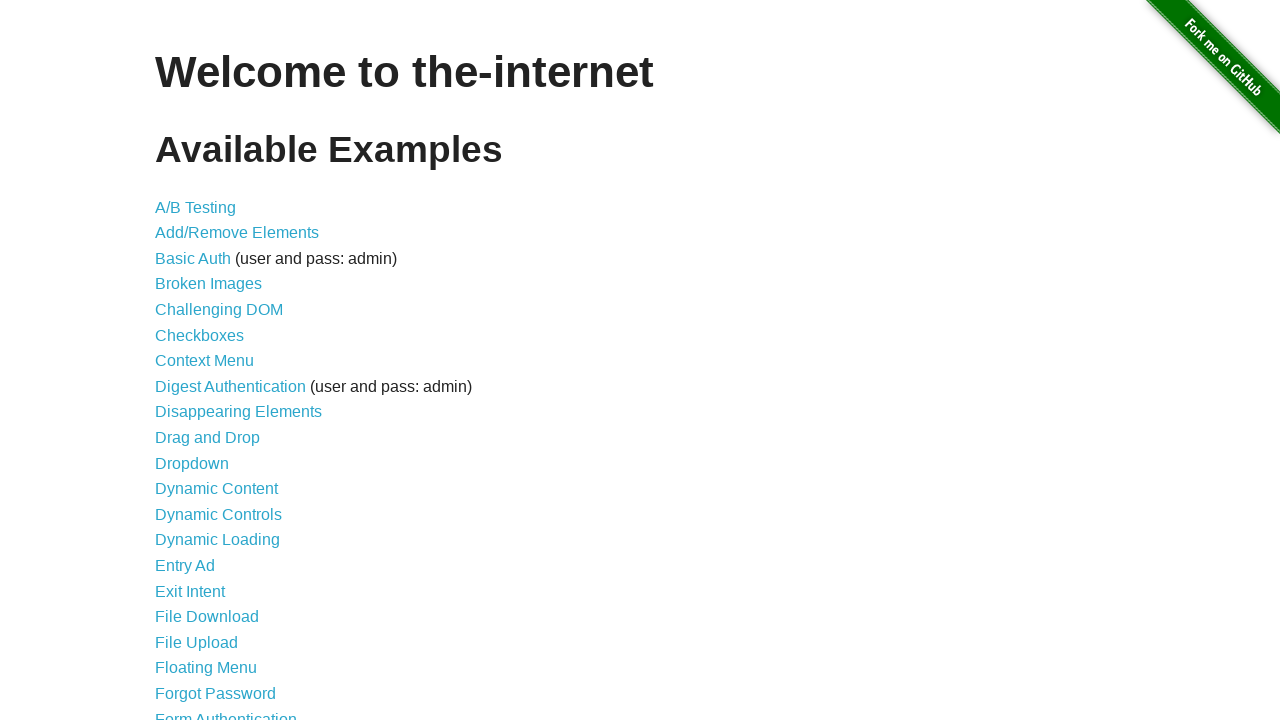

Added jQuery Growl CSS styles to the page
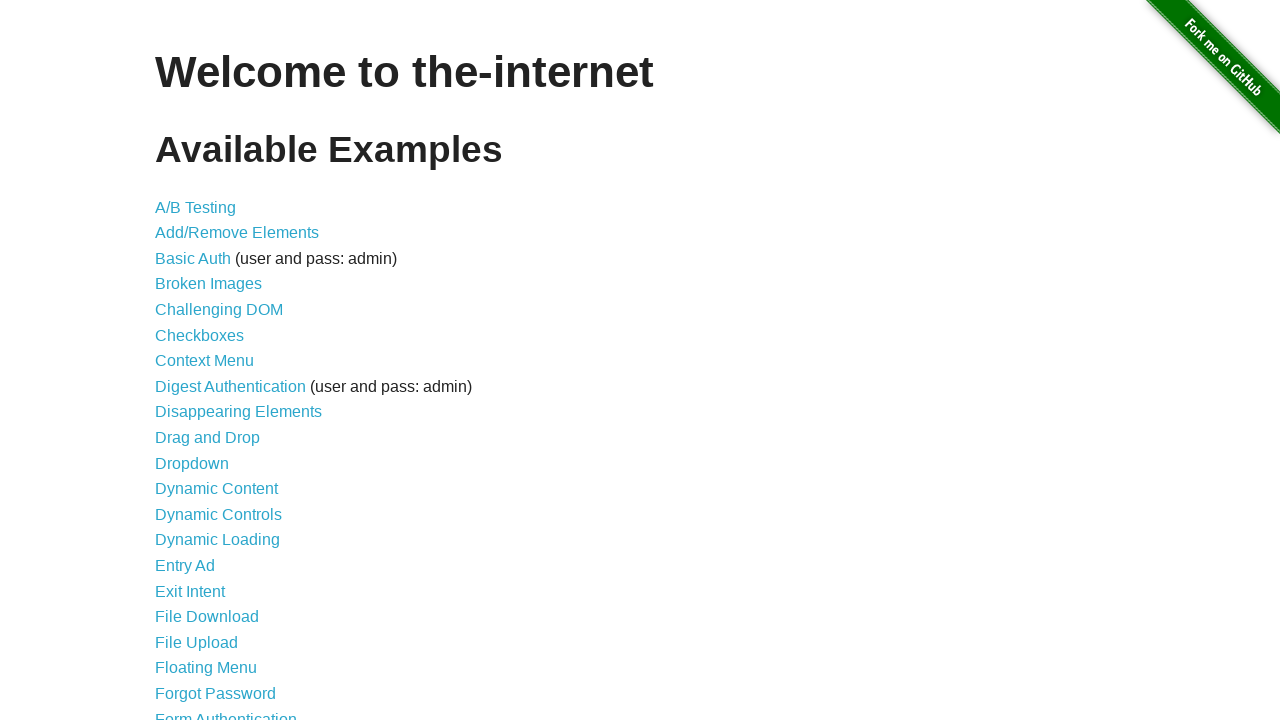

jQuery Growl function is now available
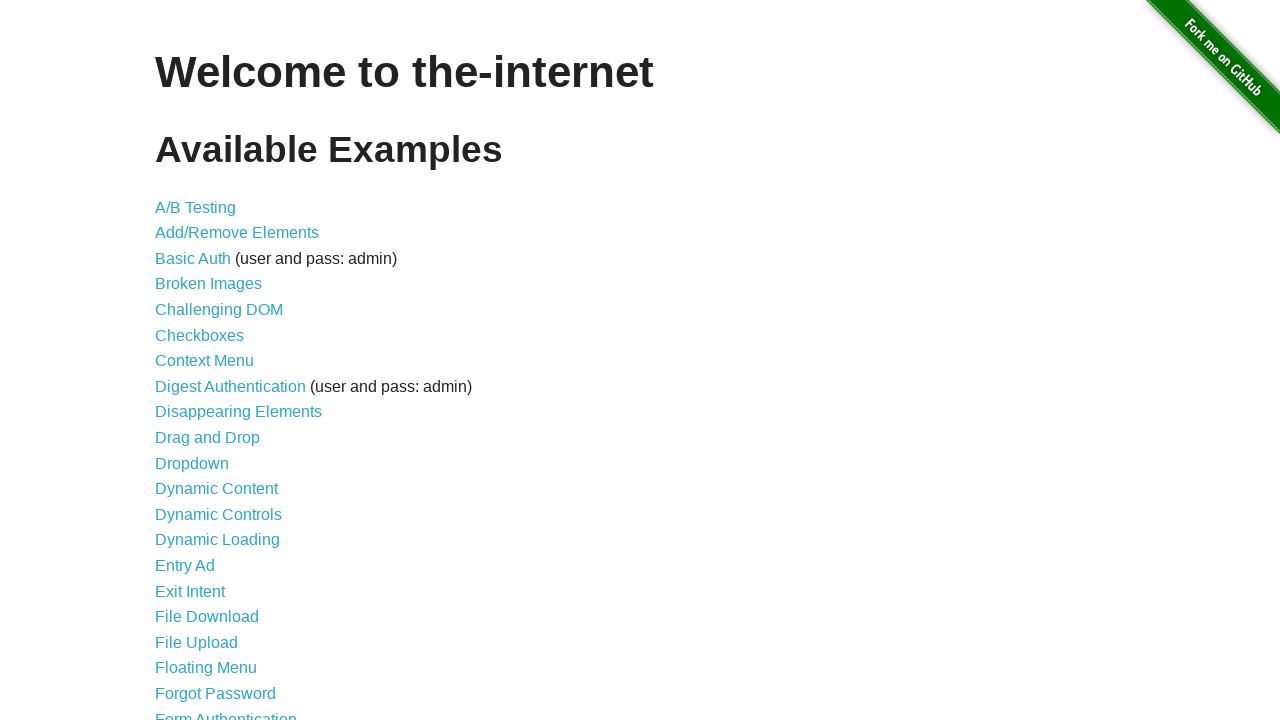

Triggered Growl notification with title 'GET' and message '/'
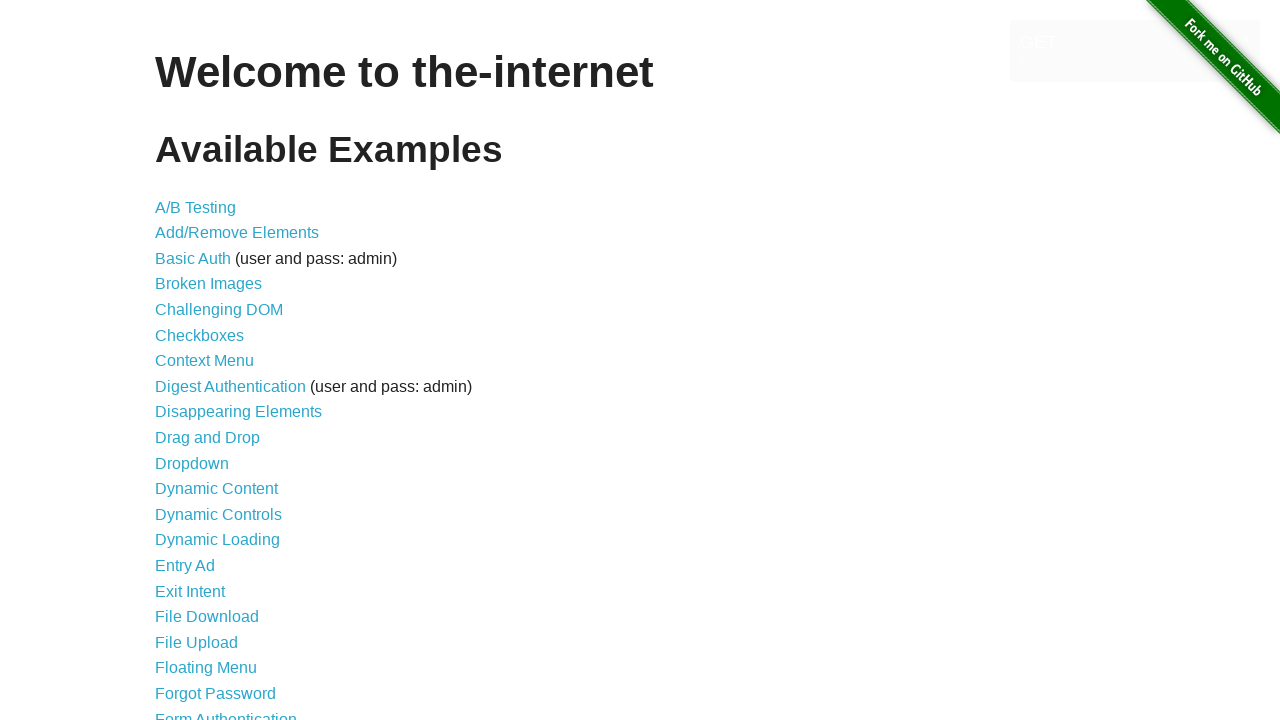

Growl notification message appeared on the page
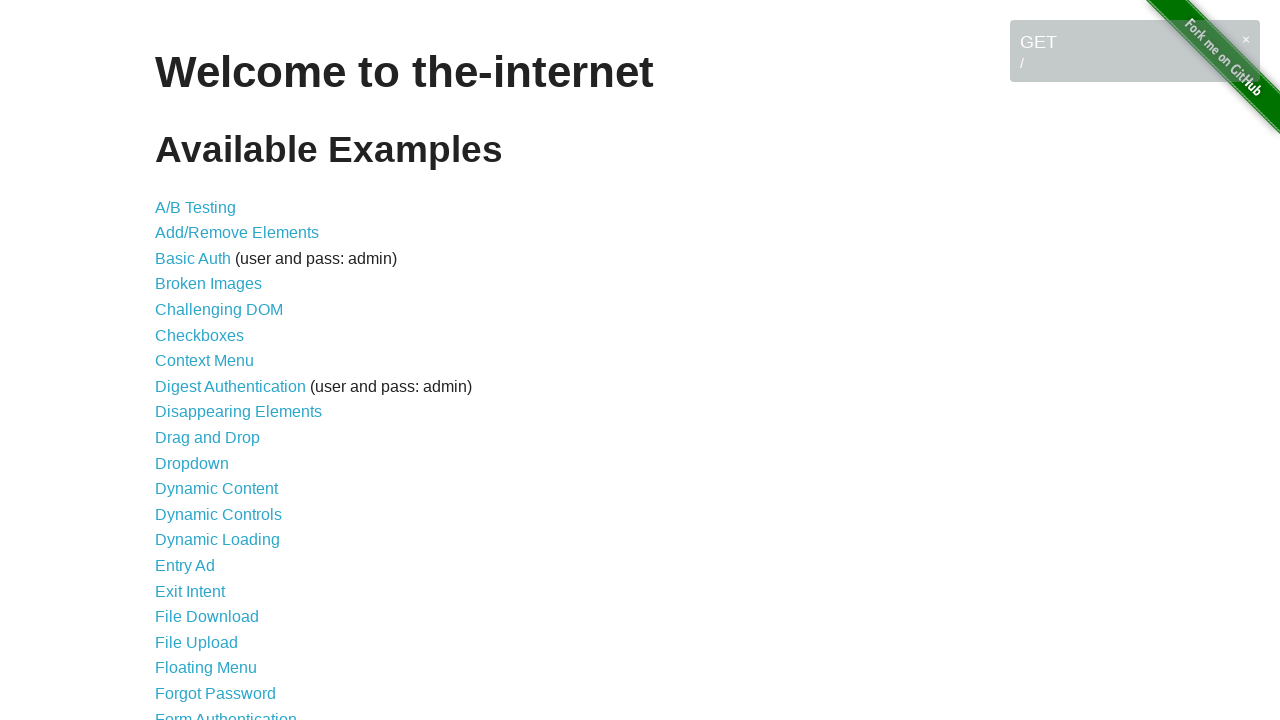

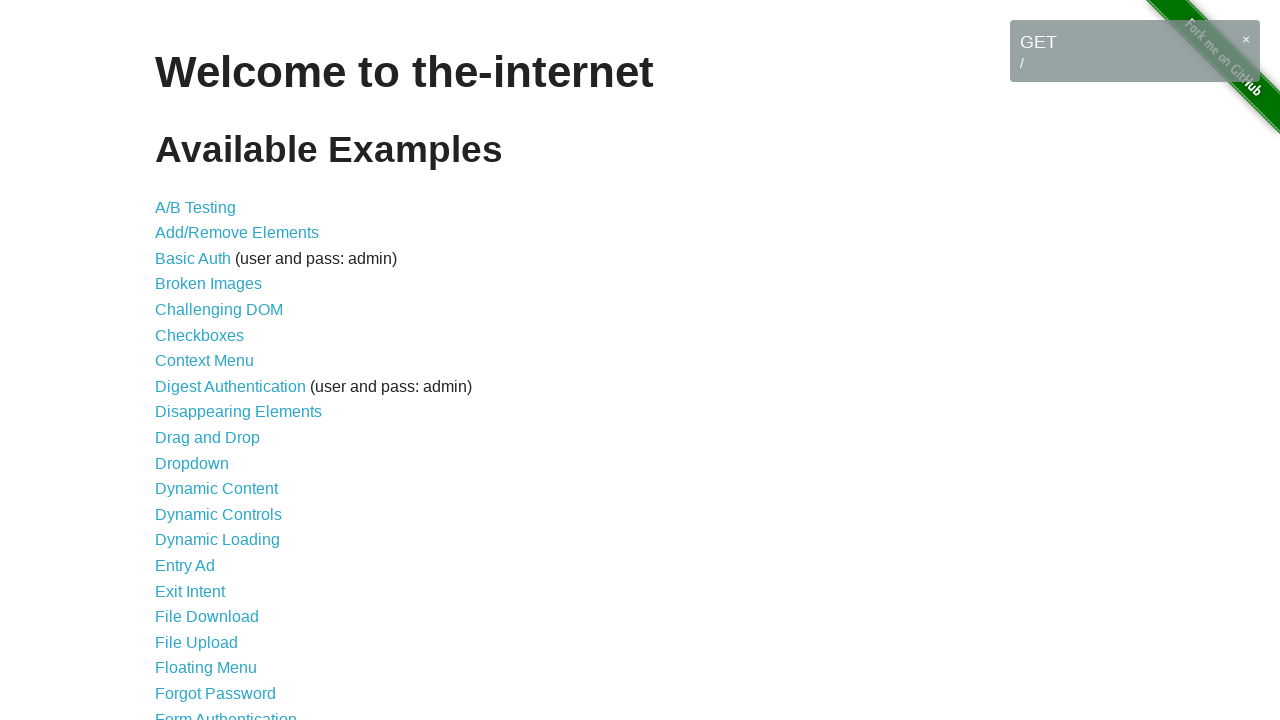